Tests products page navigation by clicking the products button

Starting URL: https://automationexercise.com/

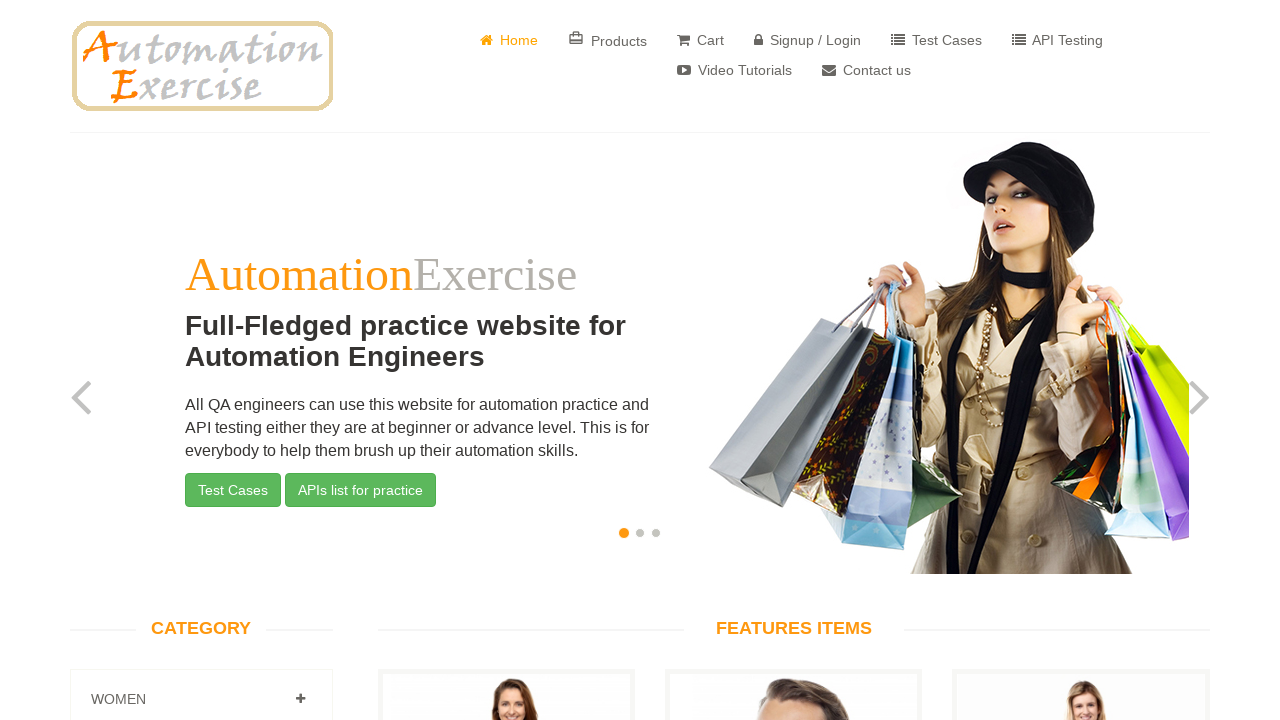

Clicked products button to navigate to products page at (576, 38) on .material-icons.card_travel
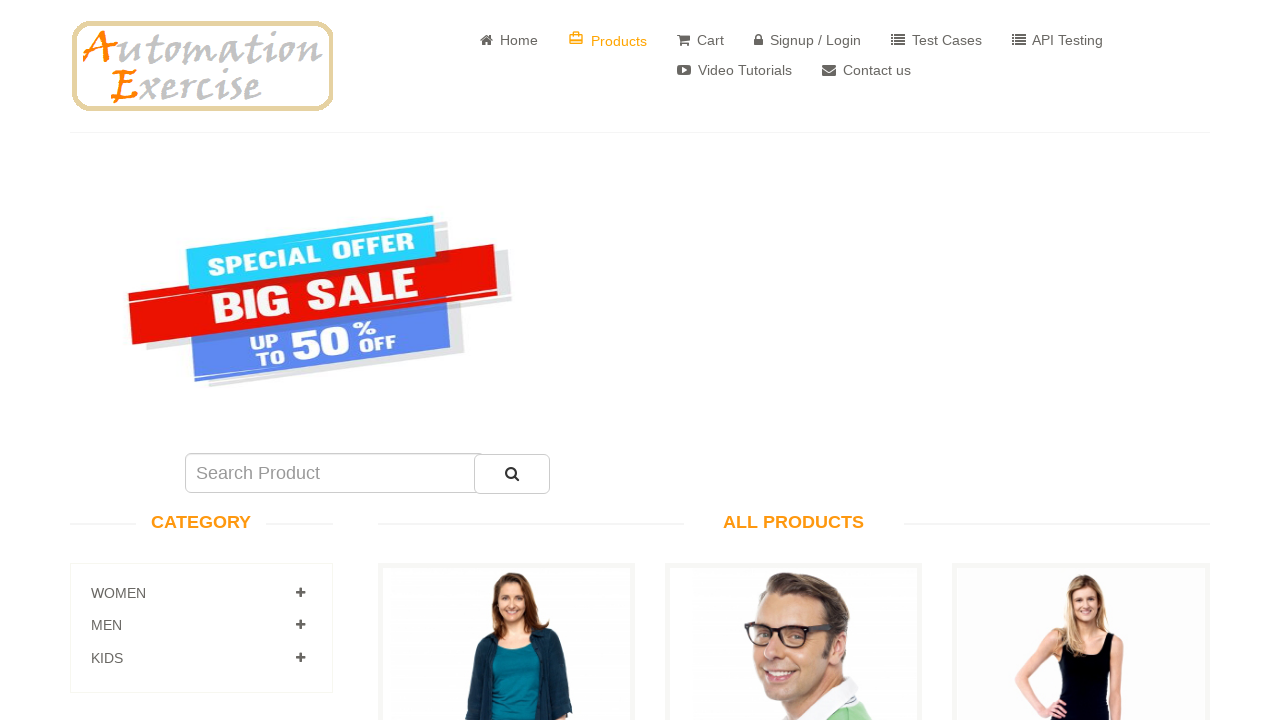

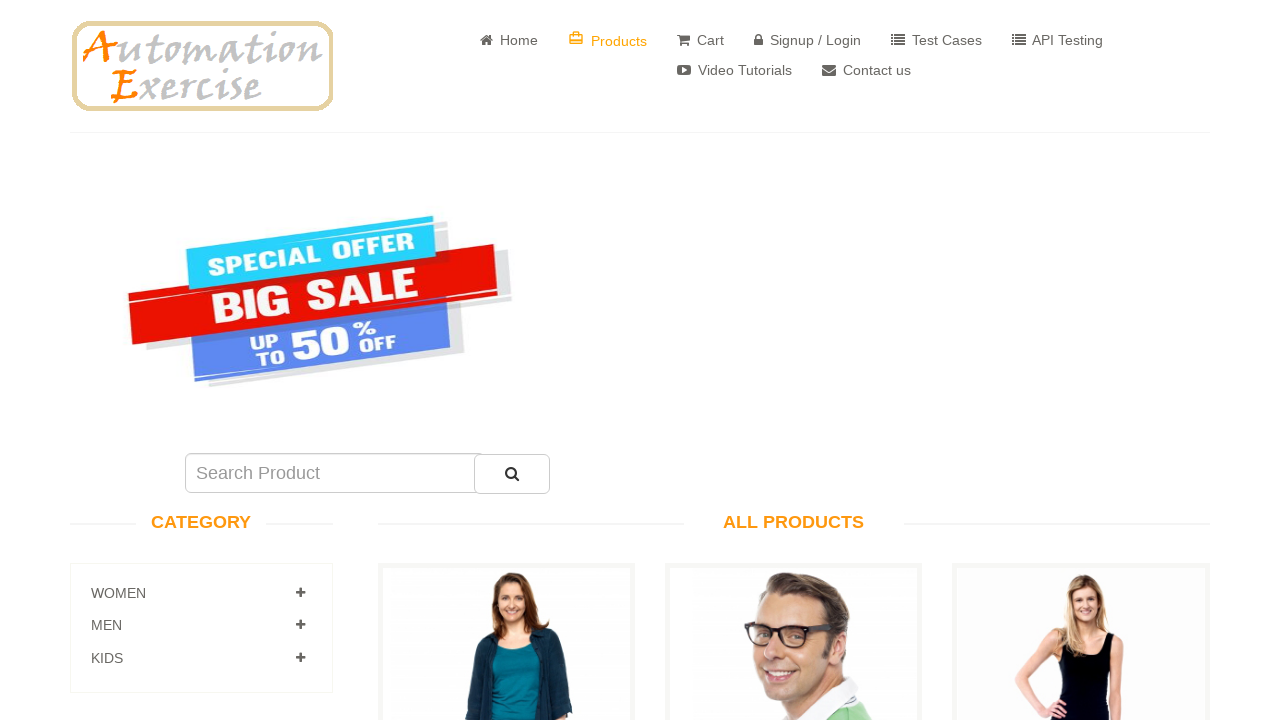